Tests search functionality by typing "ca" in the search box, verifying 4 products appear, checking for Cauliflower product, and clicking add to cart buttons on the first two products.

Starting URL: https://rahulshettyacademy.com/seleniumPractise/#/

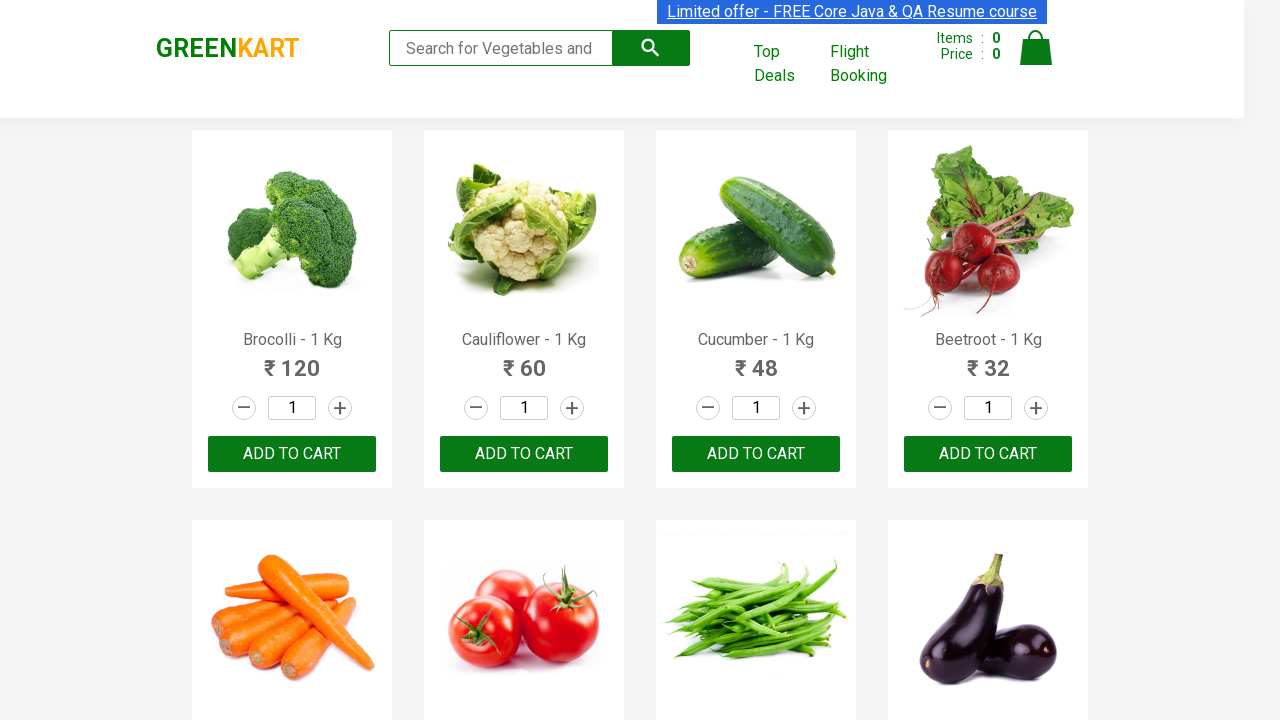

Typed 'ca' in the search box on input.search-keyword
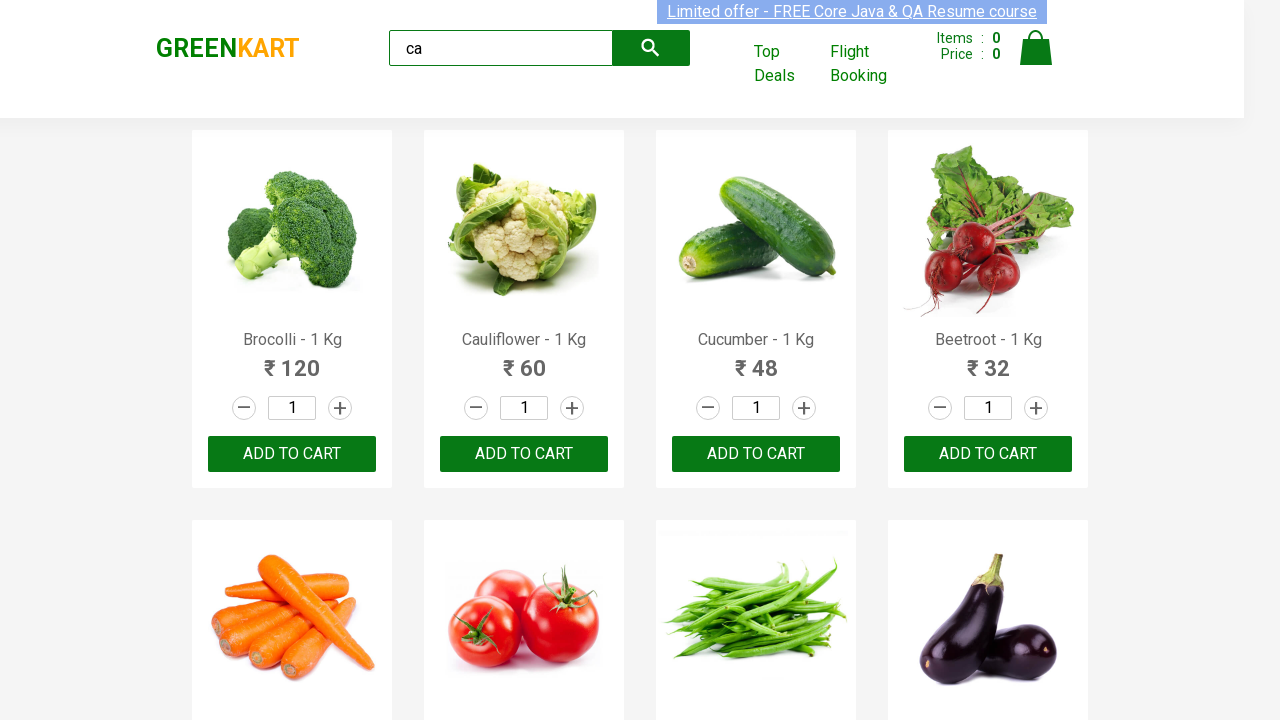

Waited for products to load after search
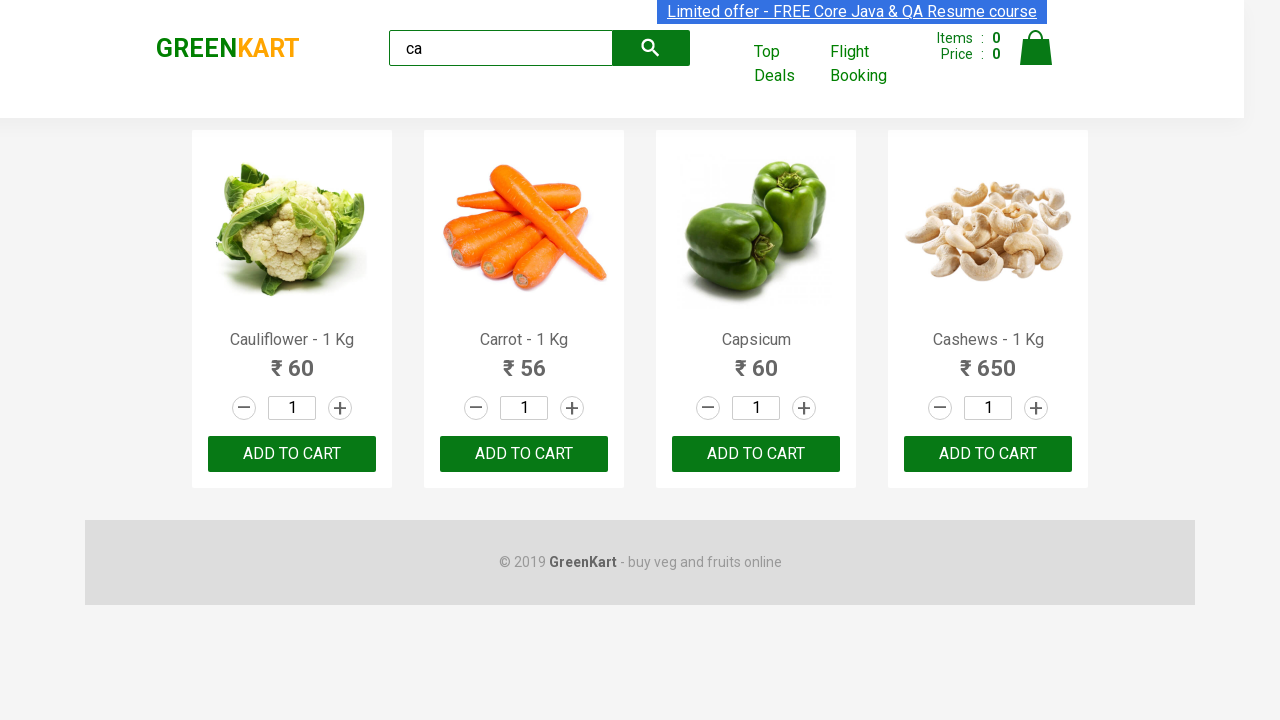

Verified 4 products appear in search results
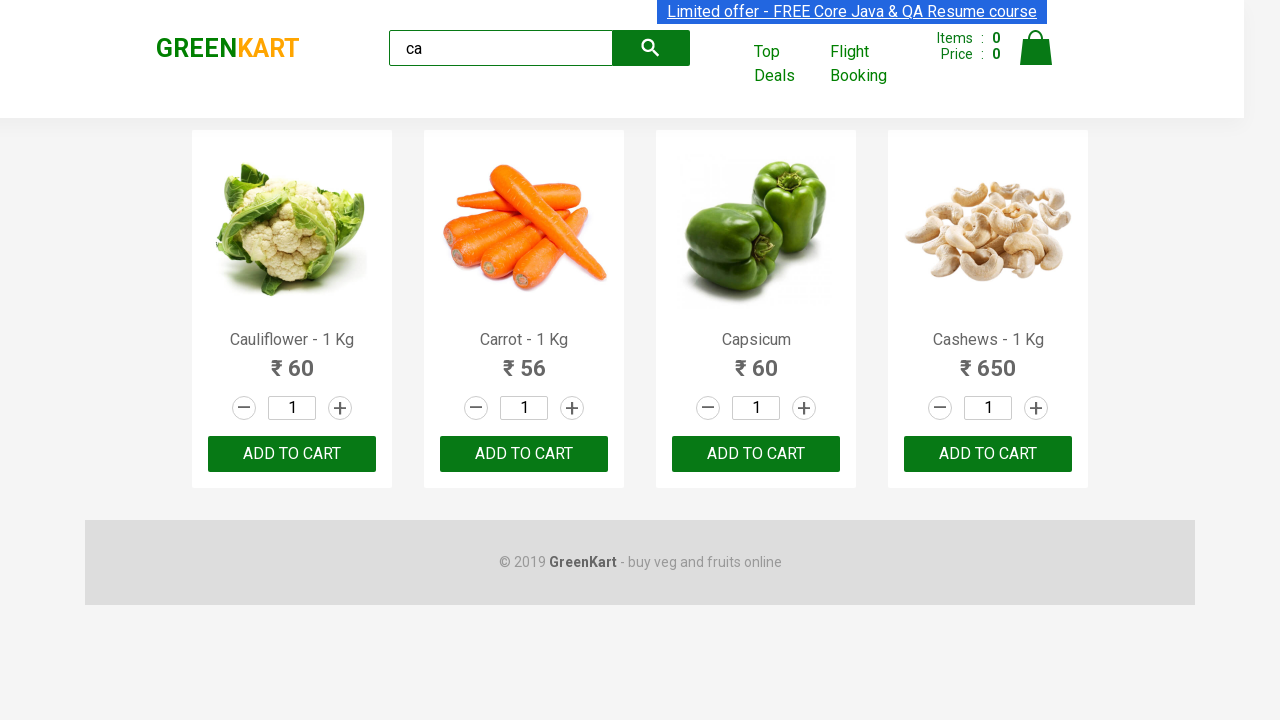

Verified Cauliflower product exists in results
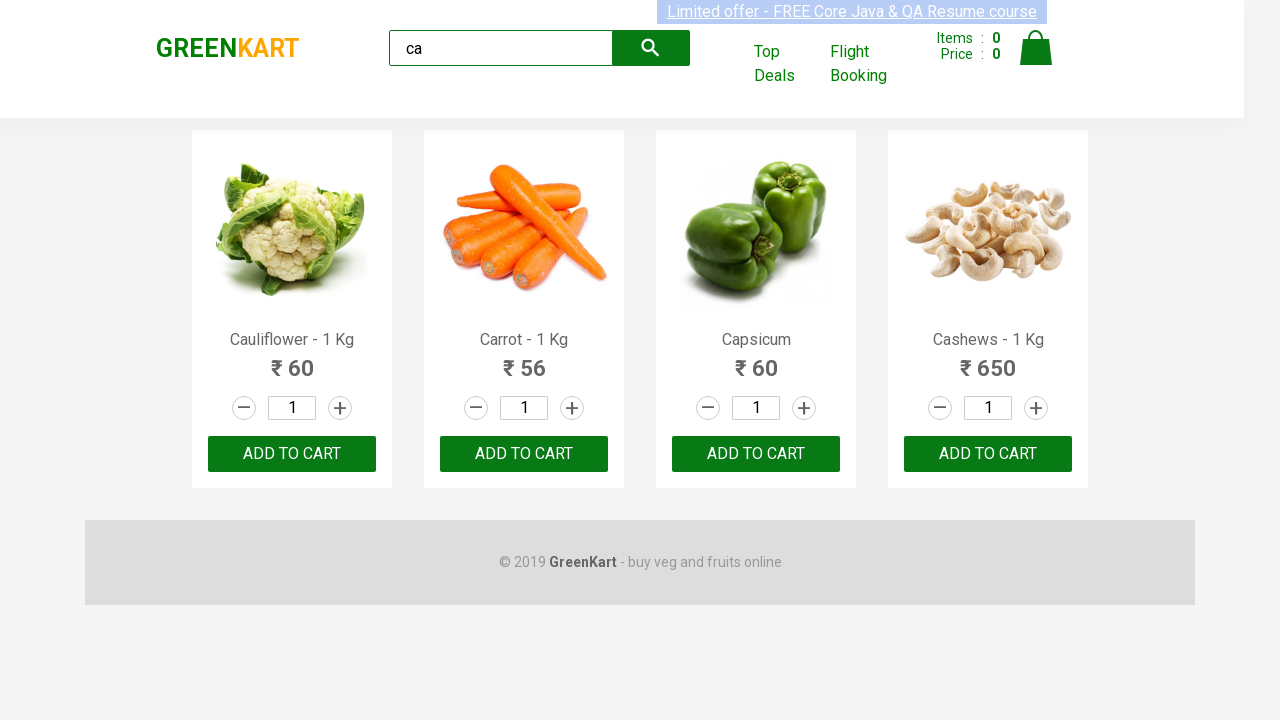

Verified first product's add to cart button exists
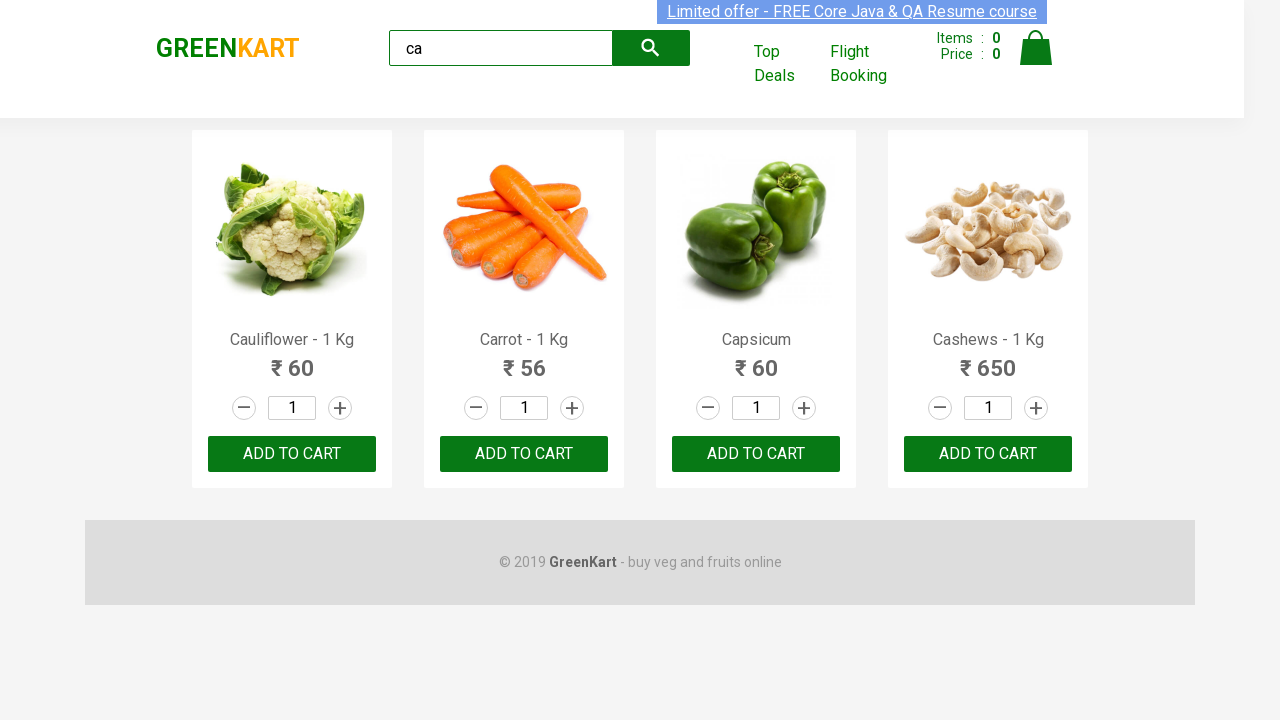

Clicked add to cart button on first product at (292, 454) on :nth-child(1) > .product-action > button
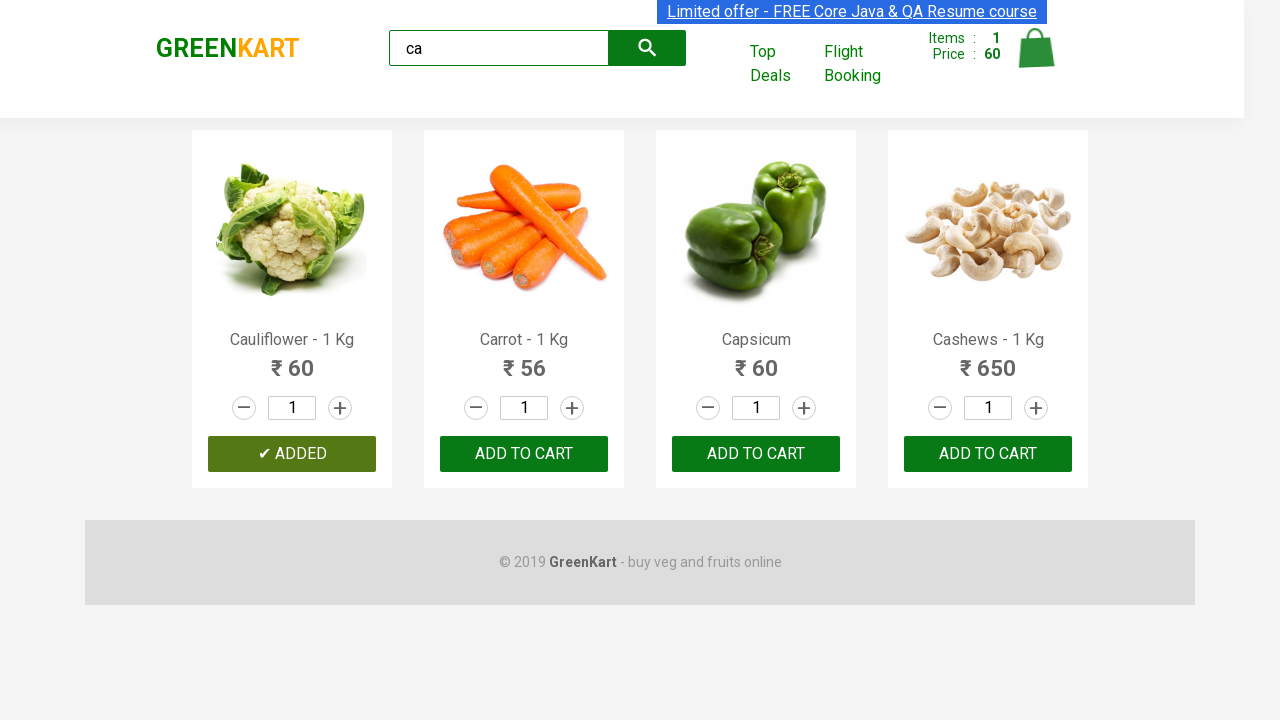

Clicked add to cart button on second product at (524, 454) on .products .product >> nth=1 >> text=ADD TO CART
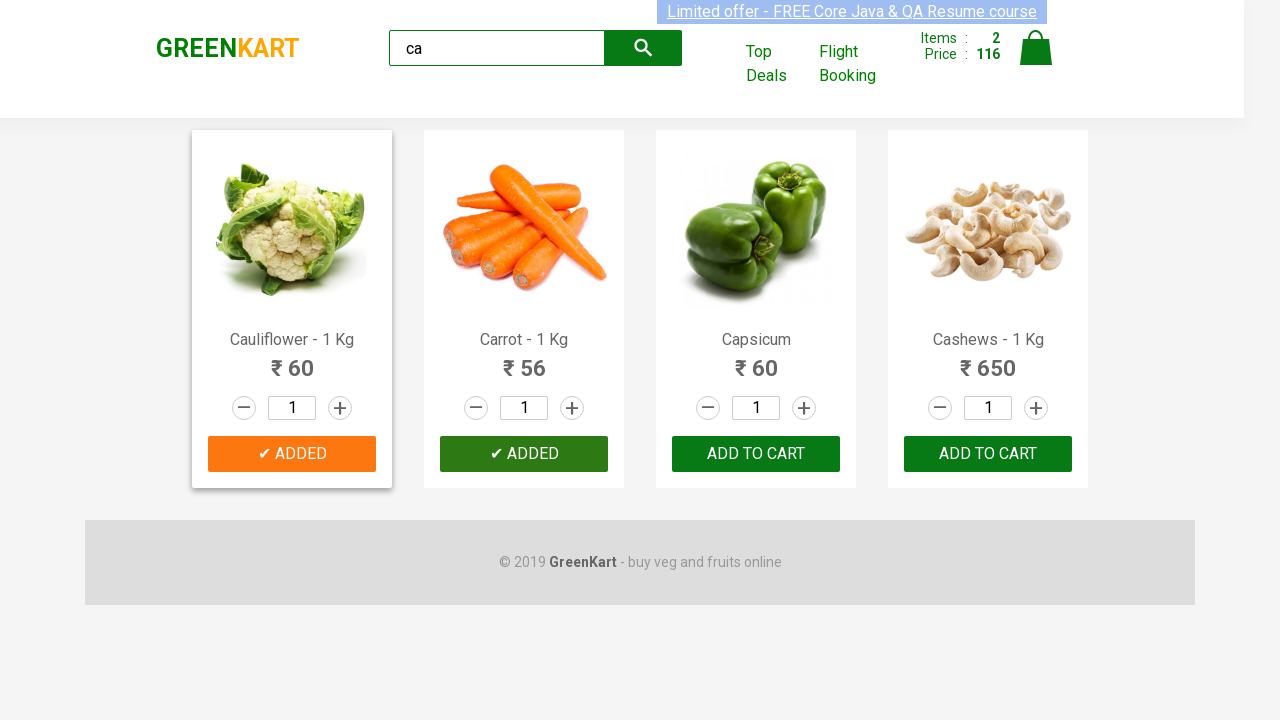

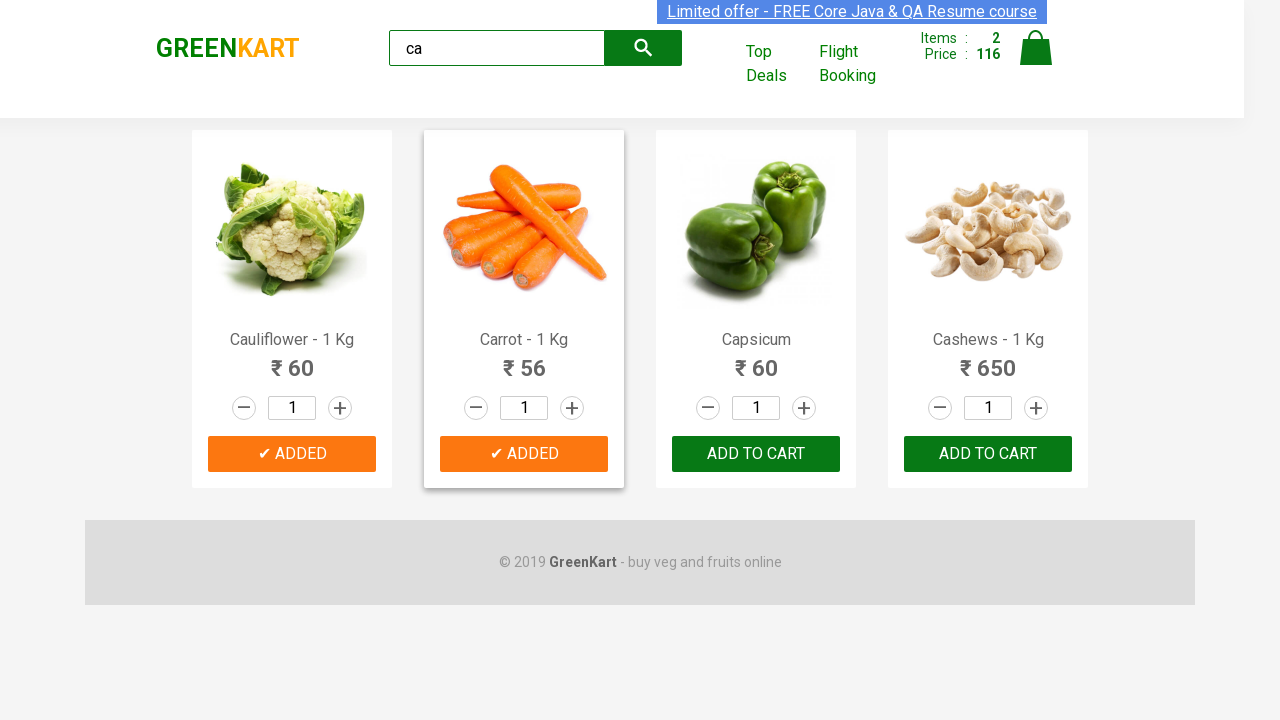